Tests switching between browser windows/tabs by opening a new tab and switching back

Starting URL: http://formy-project.herokuapp.com/switch-window

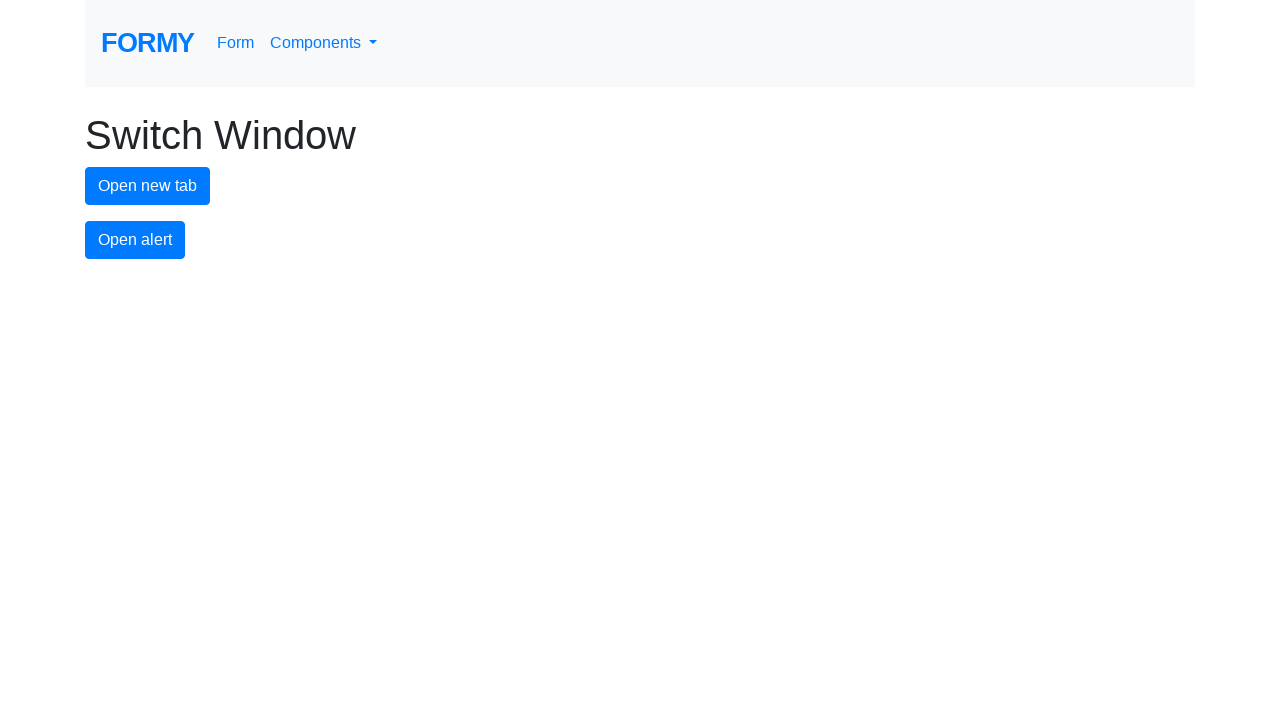

Clicked button to open new tab at (148, 186) on #new-tab-button
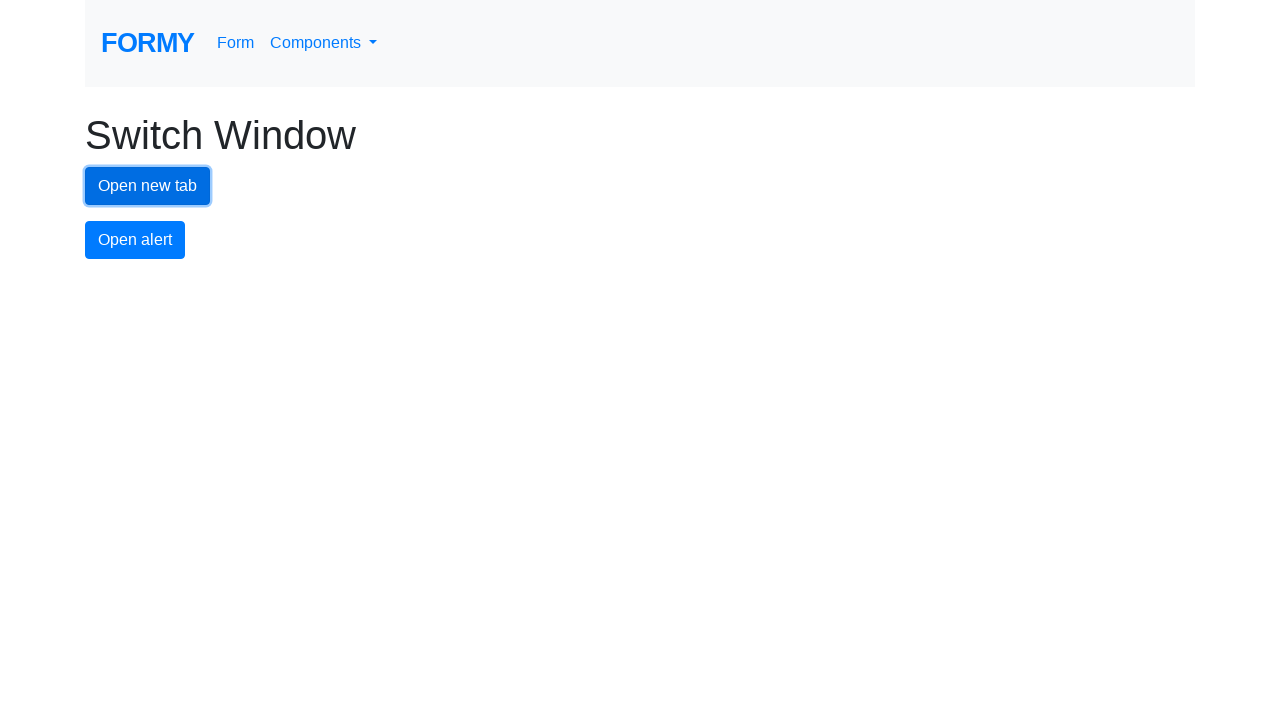

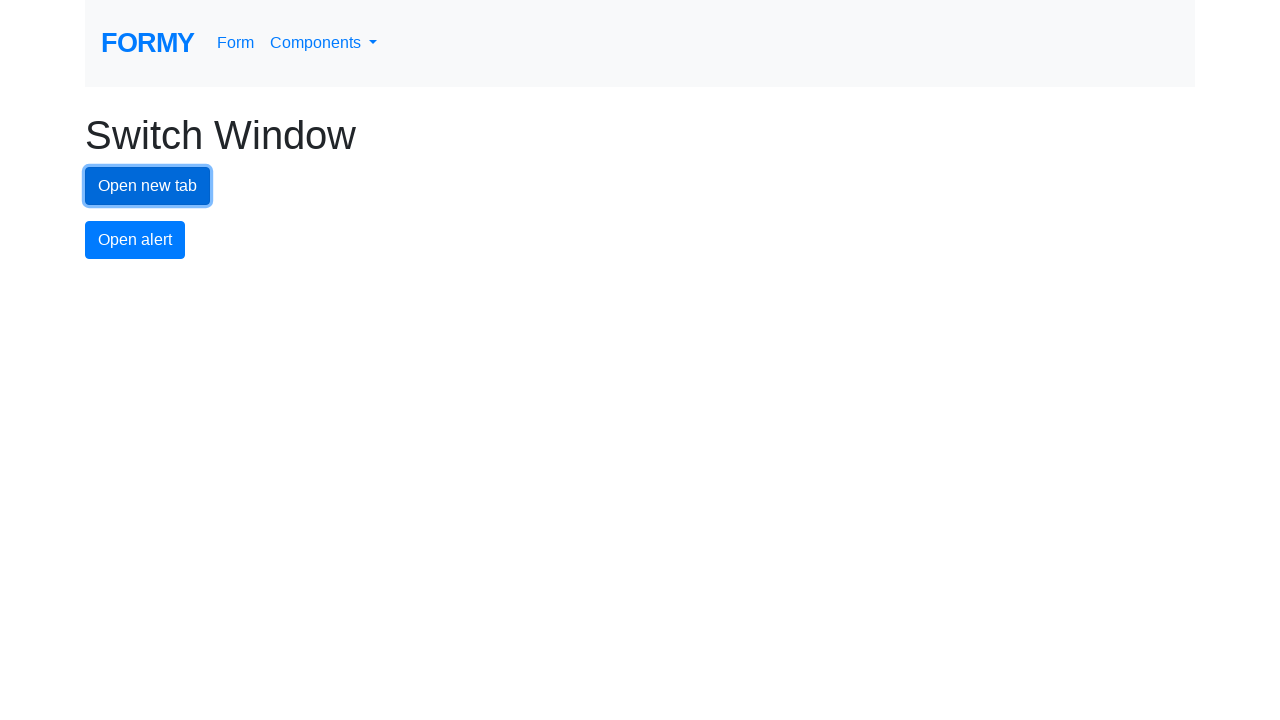